Tests checkbox functionality by clicking a checkbox to select it, then clicking again to deselect it, and verifying the checkbox states

Starting URL: https://rahulshettyacademy.com/AutomationPractice/

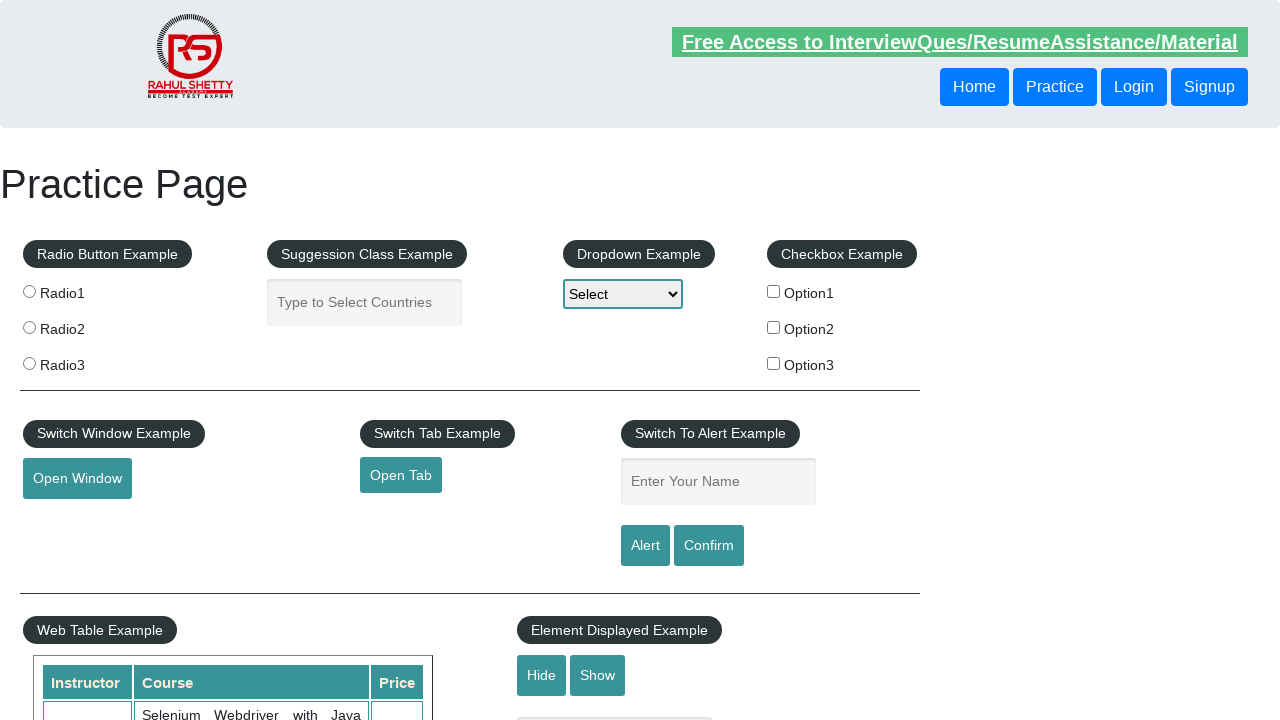

Clicked checkbox option 1 to select it at (774, 291) on #checkBoxOption1
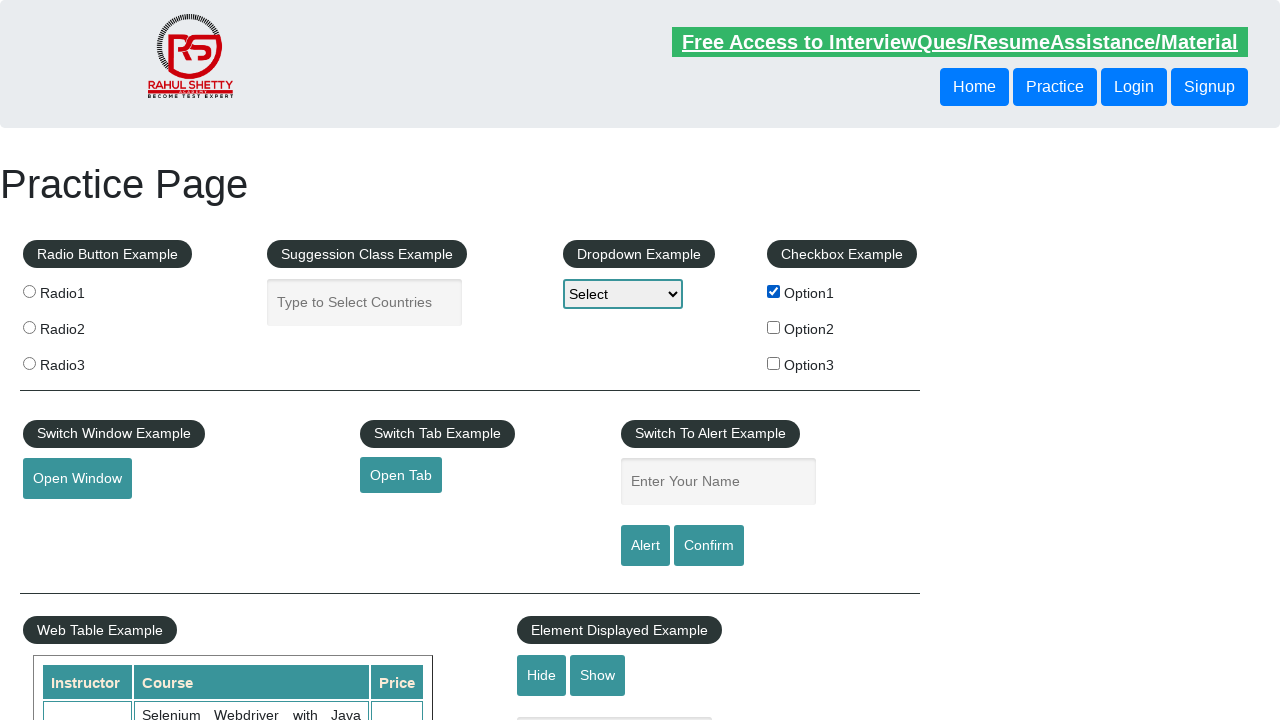

Verified checkbox is selected: True
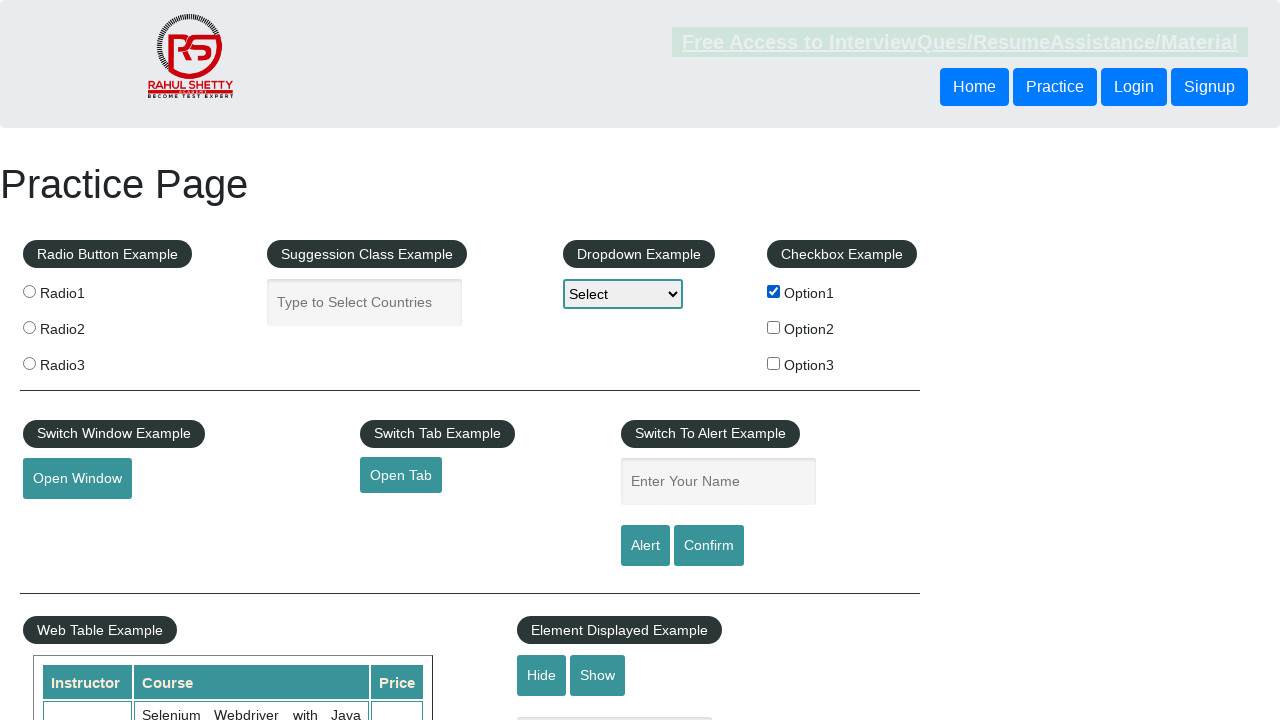

Clicked checkbox option 1 again to deselect it at (774, 291) on #checkBoxOption1
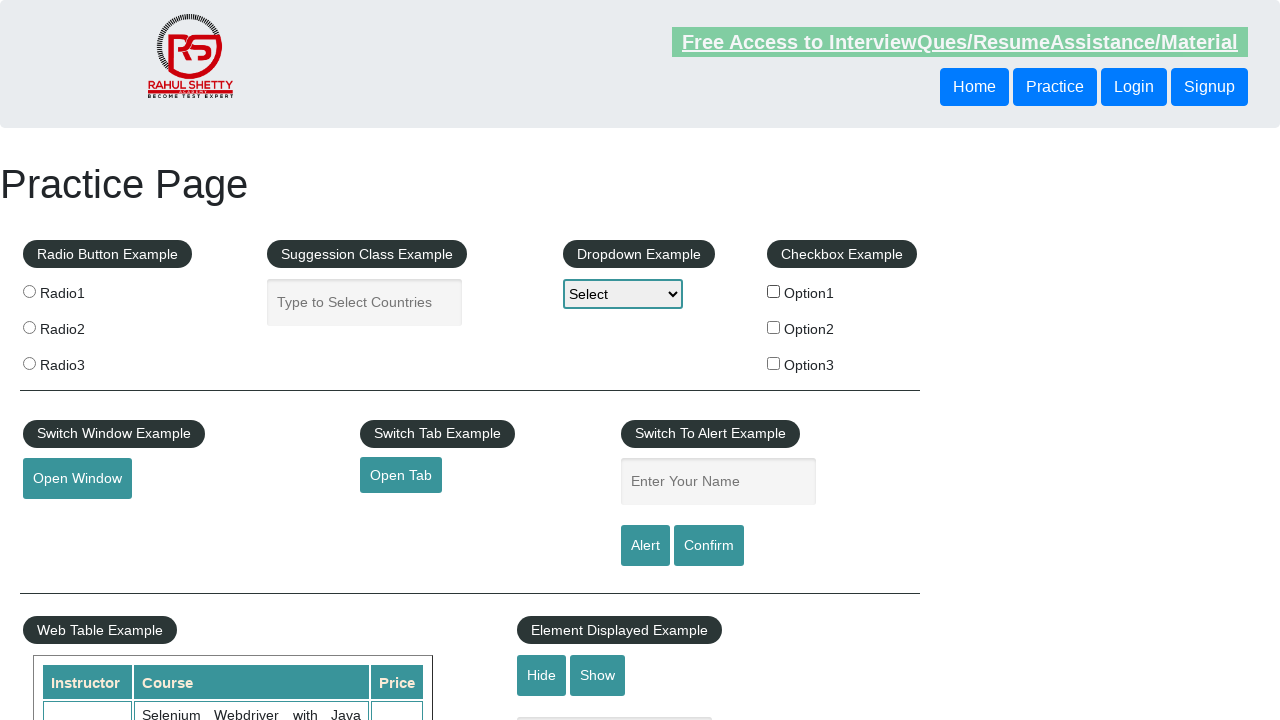

Verified checkbox is deselected: False
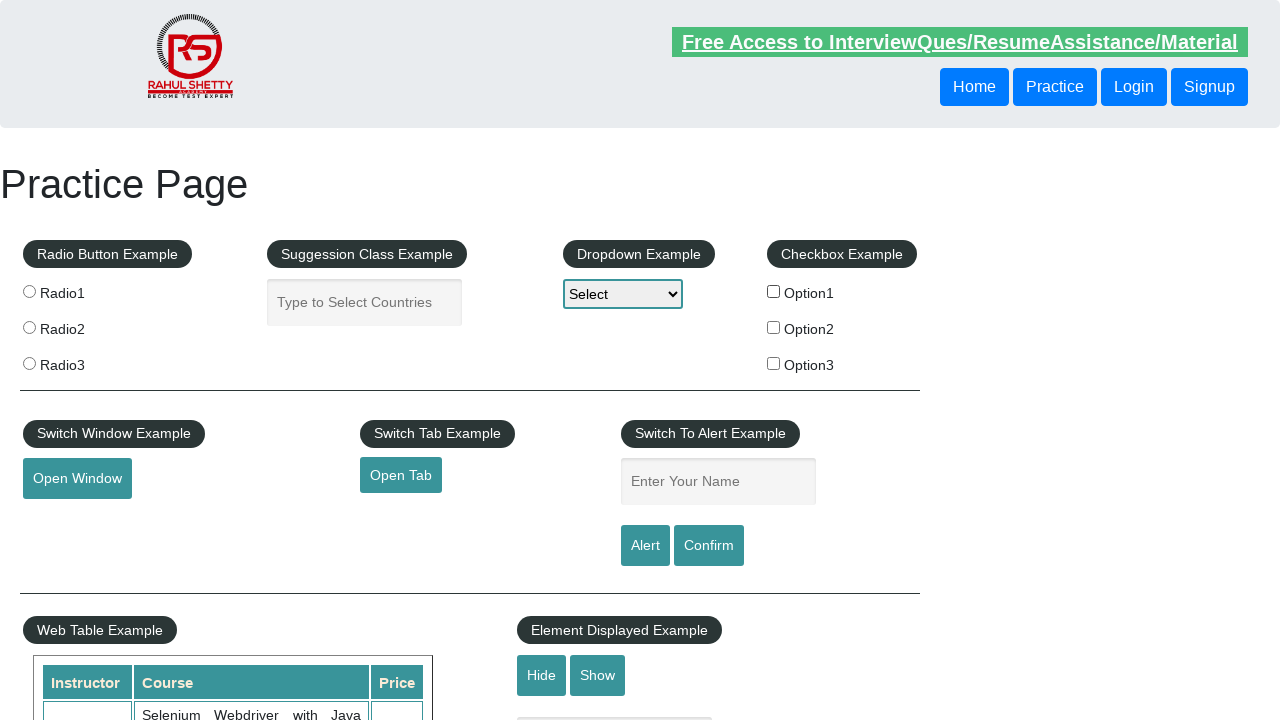

Located all checkboxes on the page
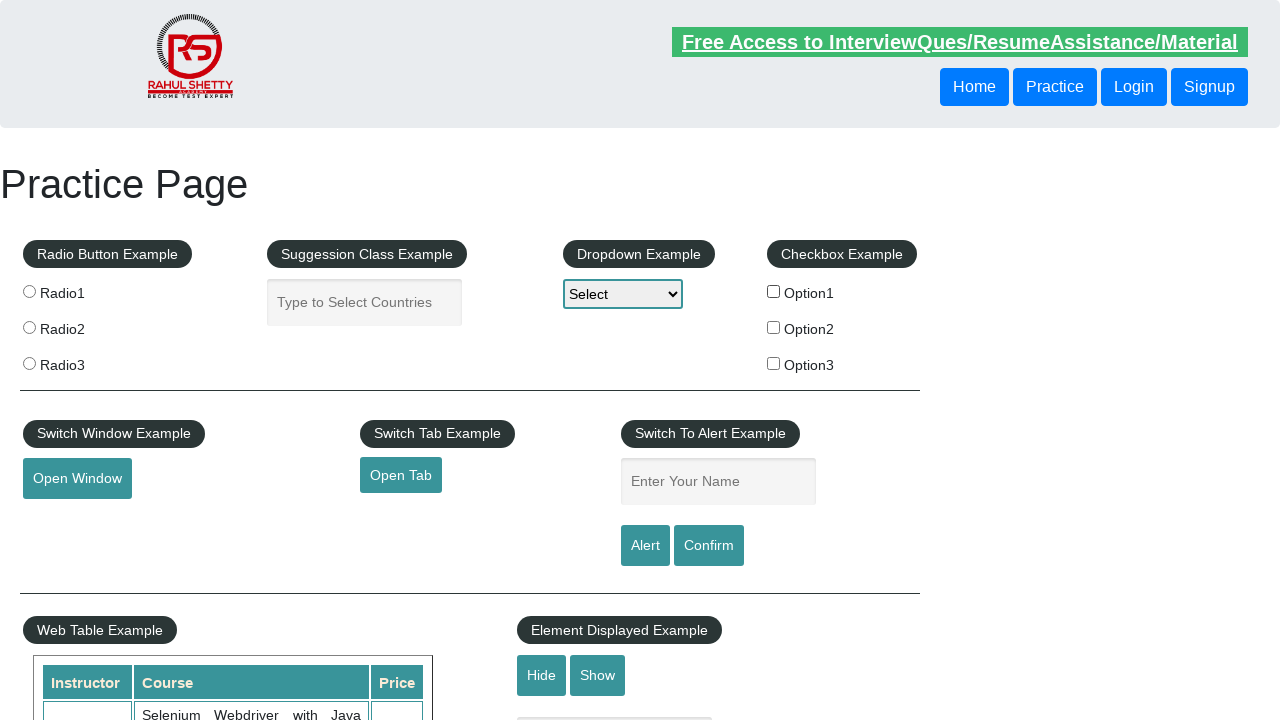

Counted total checkboxes on page: 3
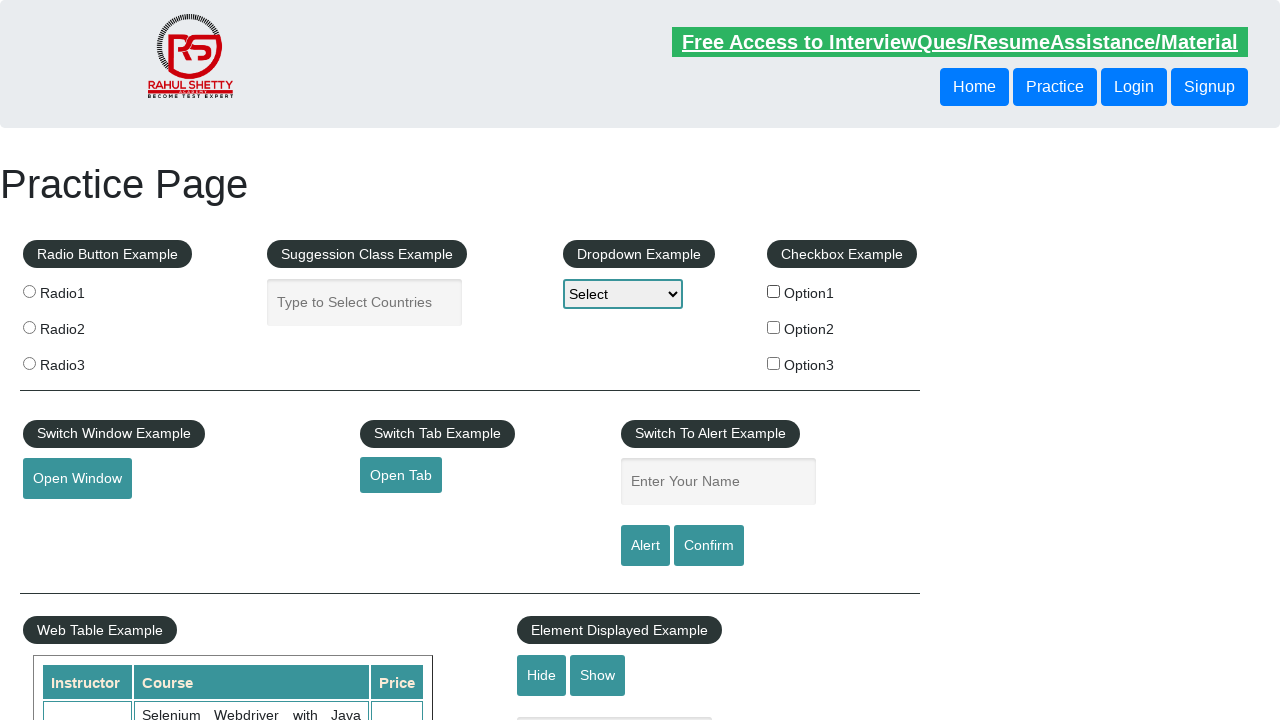

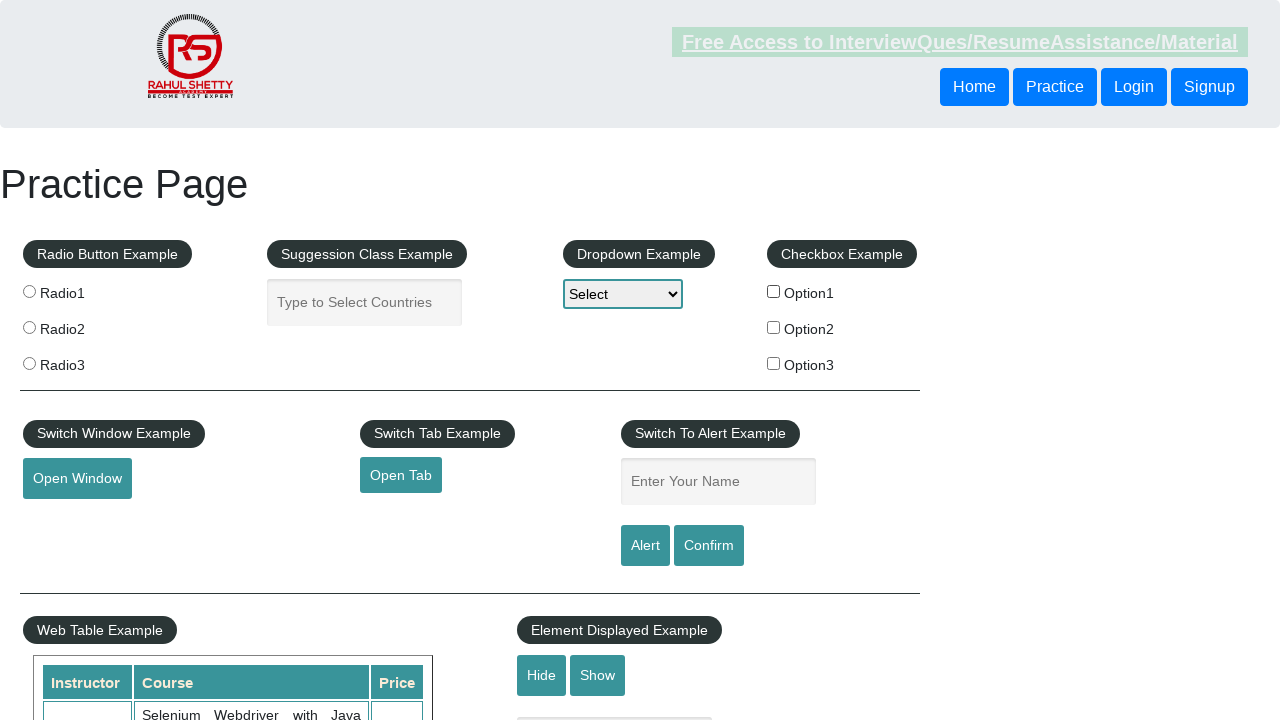